Tests basic browser navigation functionality by navigating to a page, then using back, forward, and refresh actions

Starting URL: https://telranedu.web.app/home

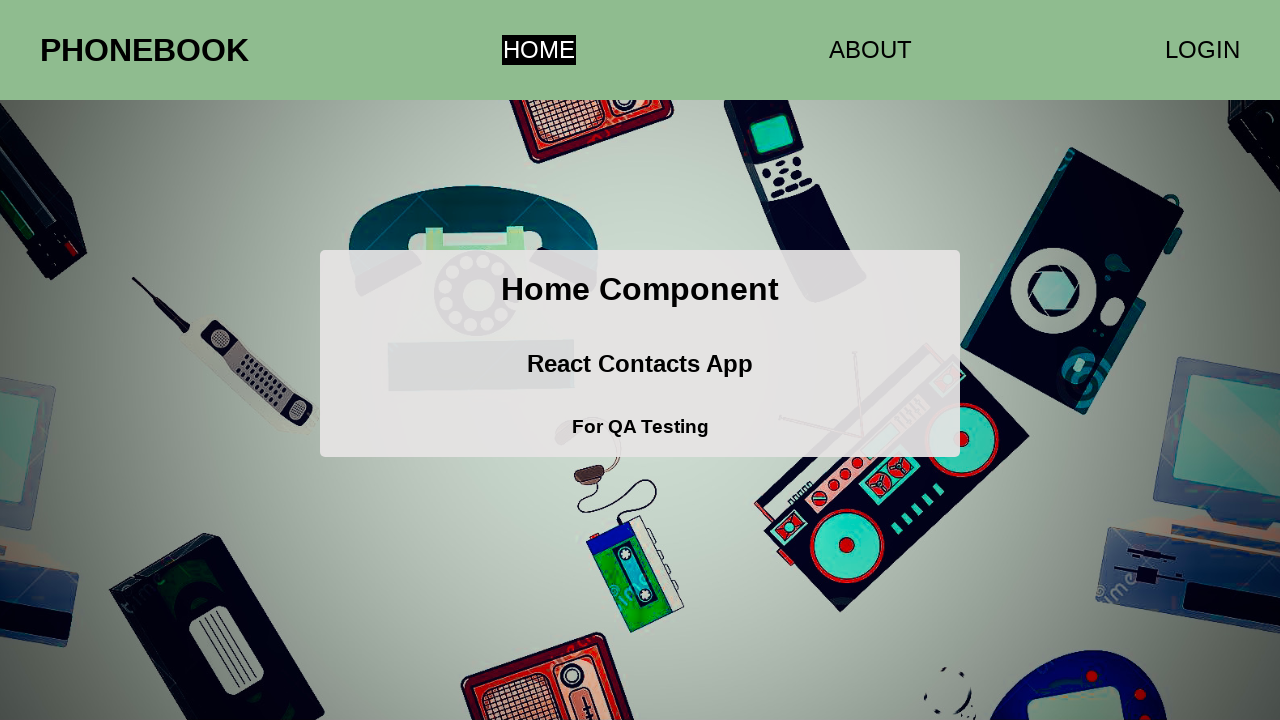

Navigated back to previous page in history
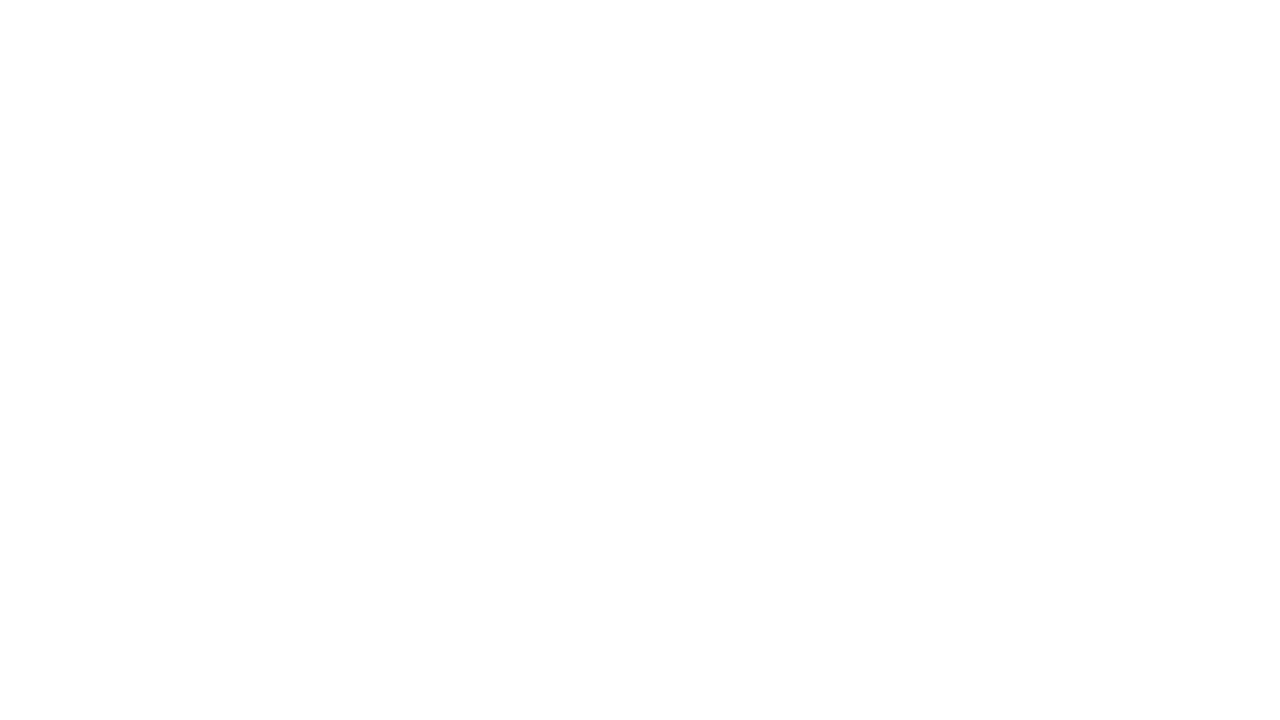

Navigated forward to return to original page
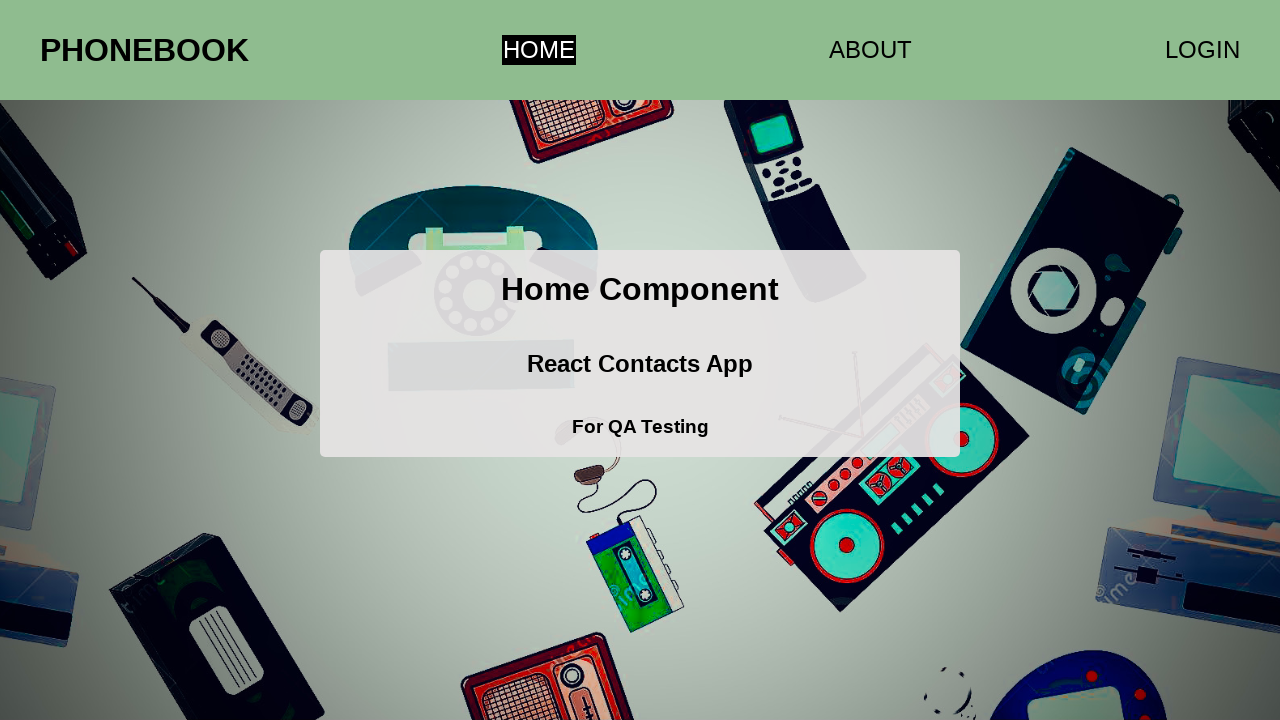

Refreshed the current page
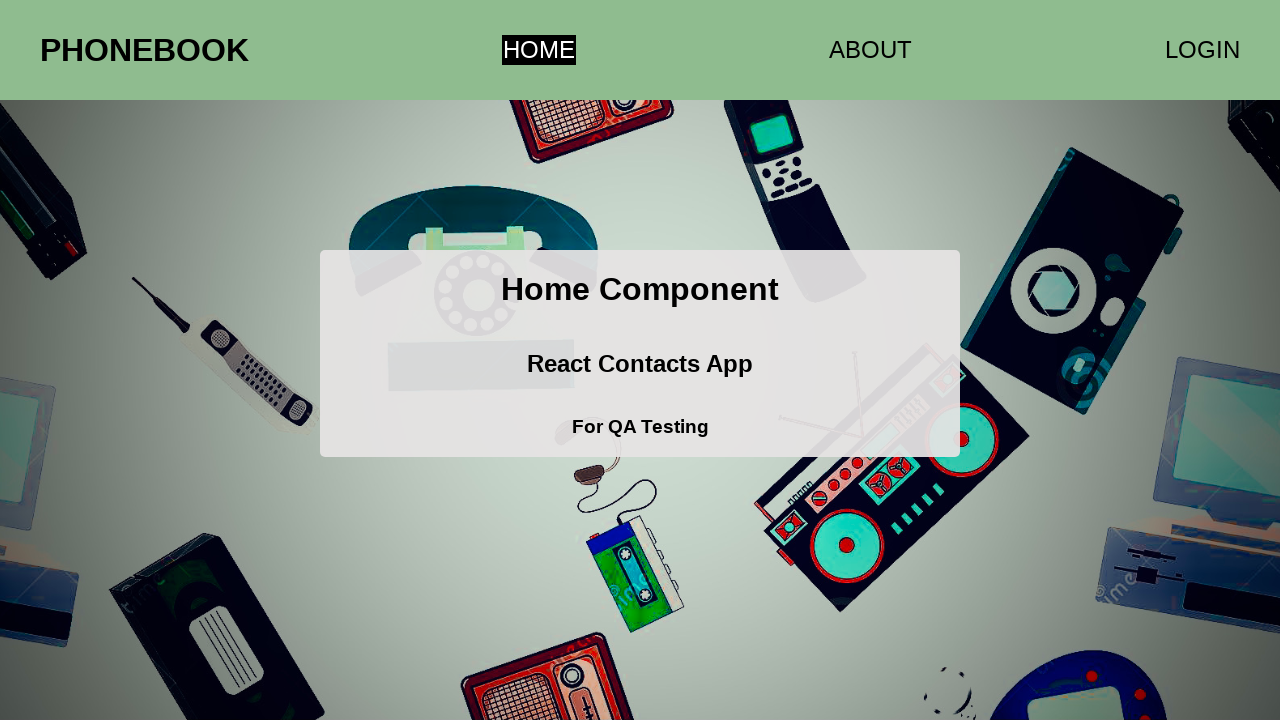

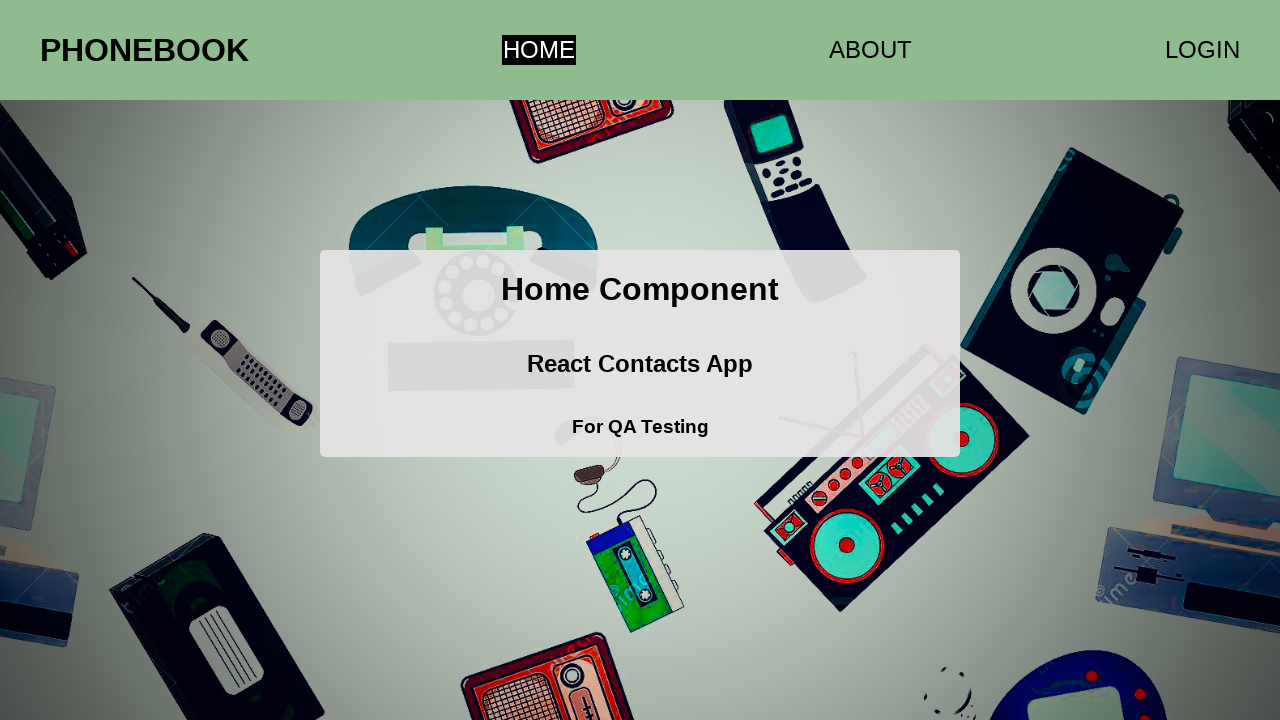